Navigates to Cleartrip travel website homepage and waits for the page to fully load

Starting URL: https://www.cleartrip.com/

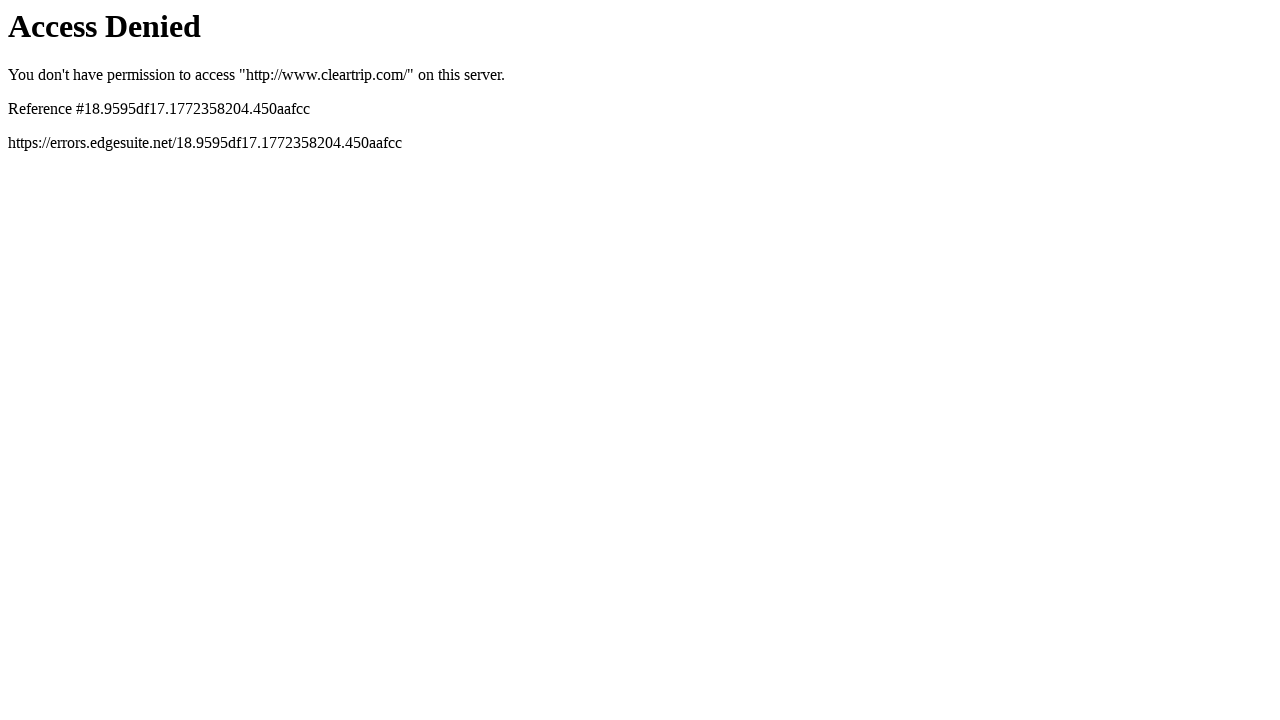

Navigated to Cleartrip travel website homepage
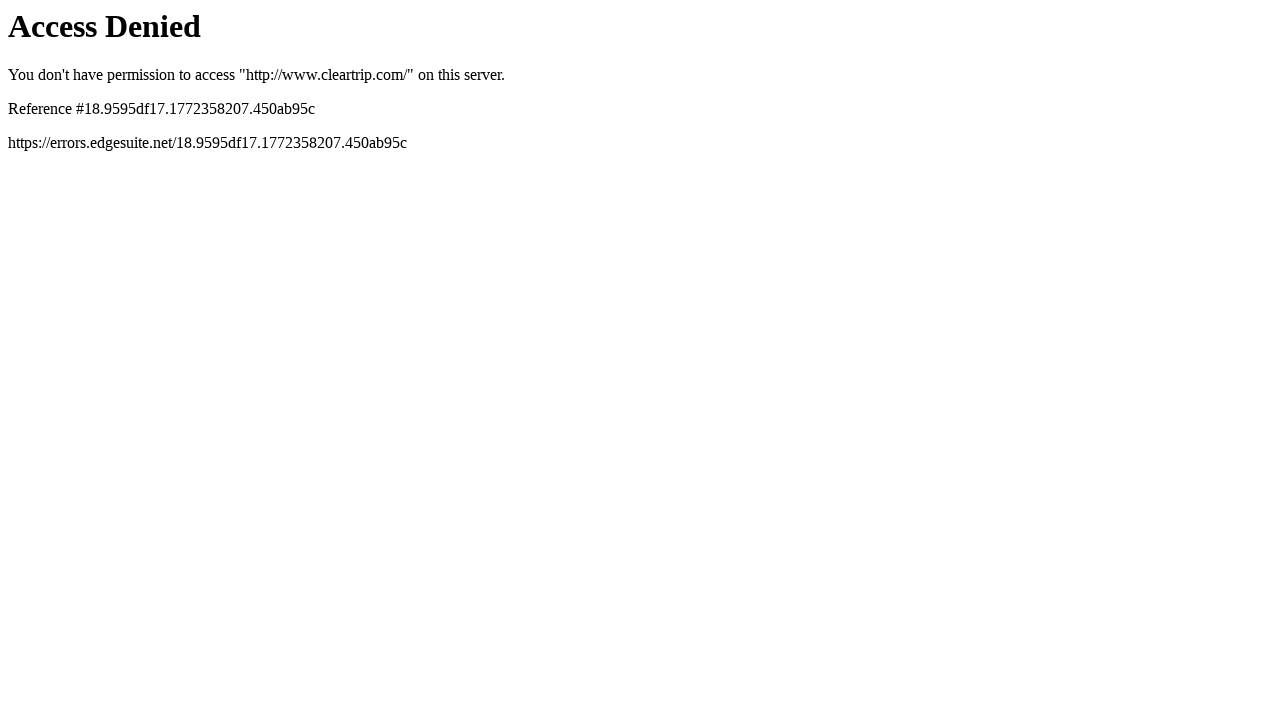

Set viewport size to 1920x1080
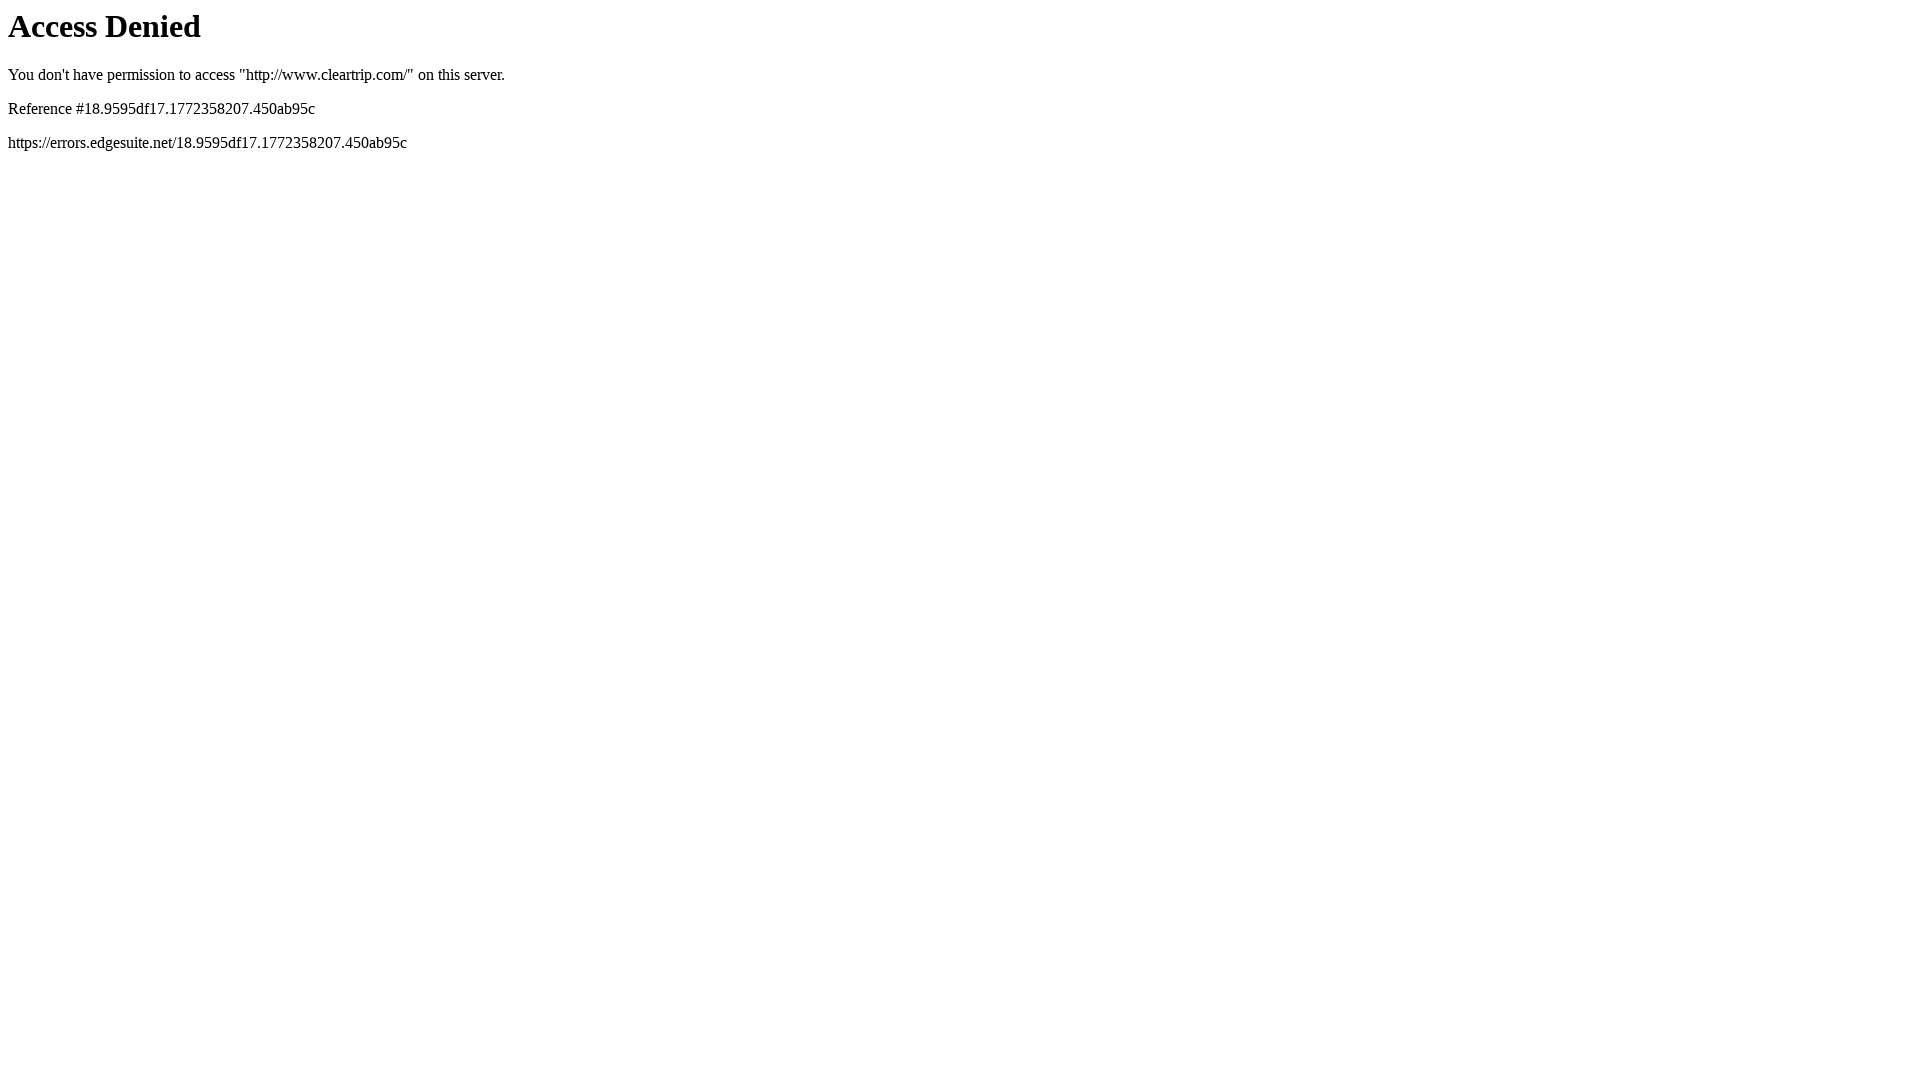

Waited for page to fully load (networkidle)
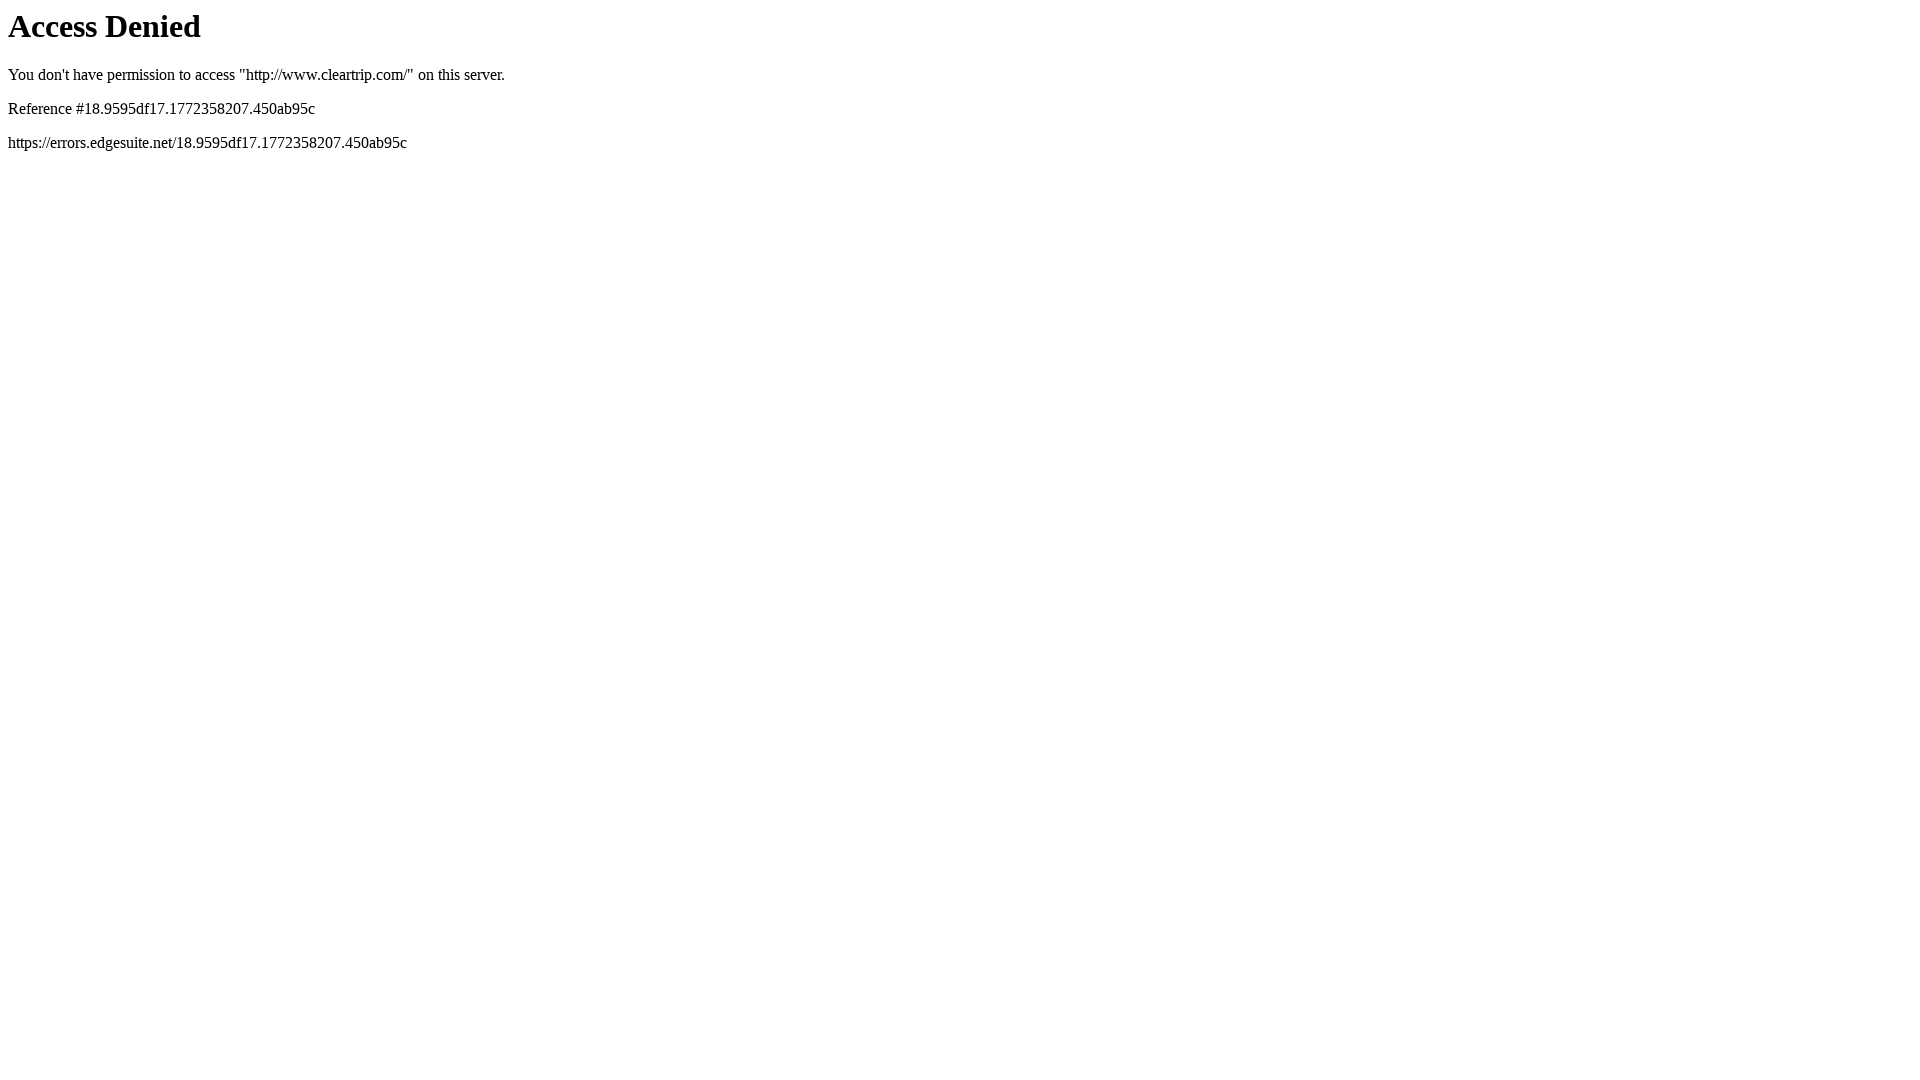

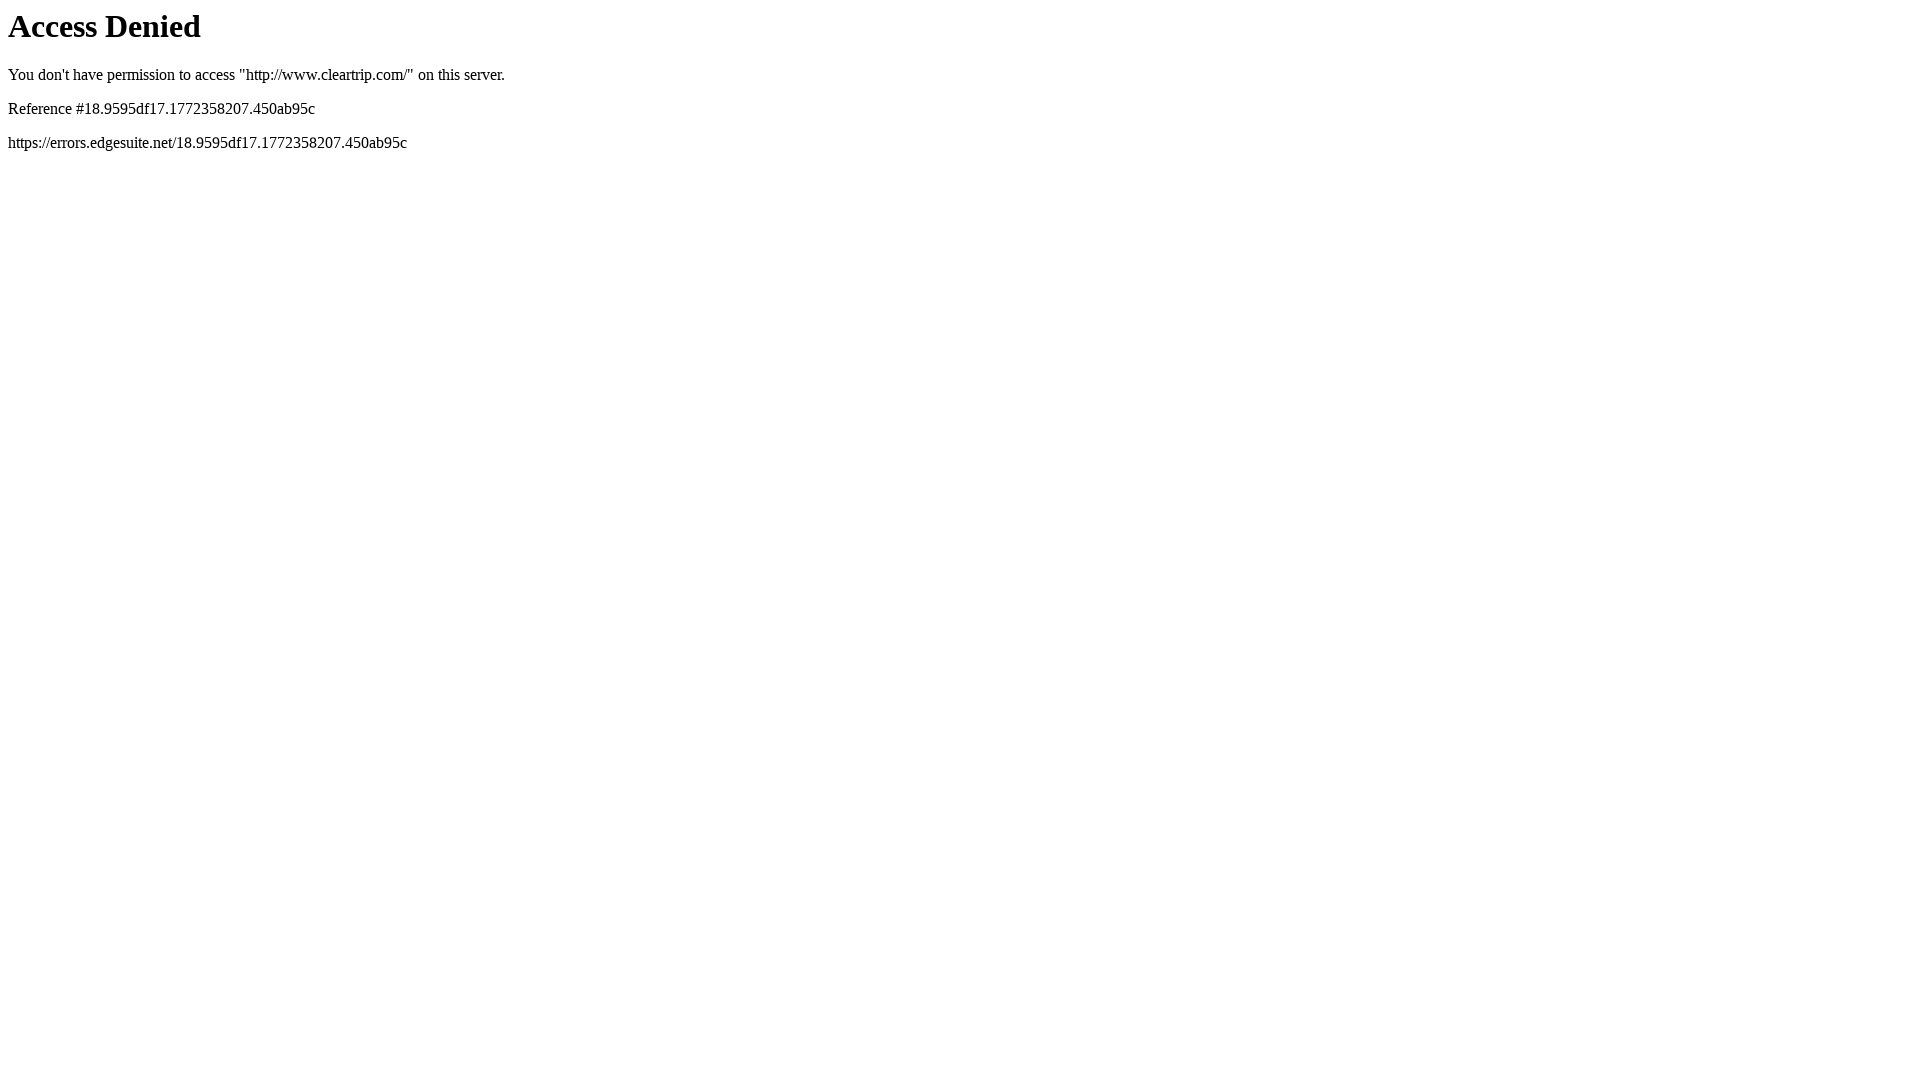